Navigates to the CoWIN website and clicks on navigation menu items to open new tabs, then closes them

Starting URL: https://www.cowin.gov.in/

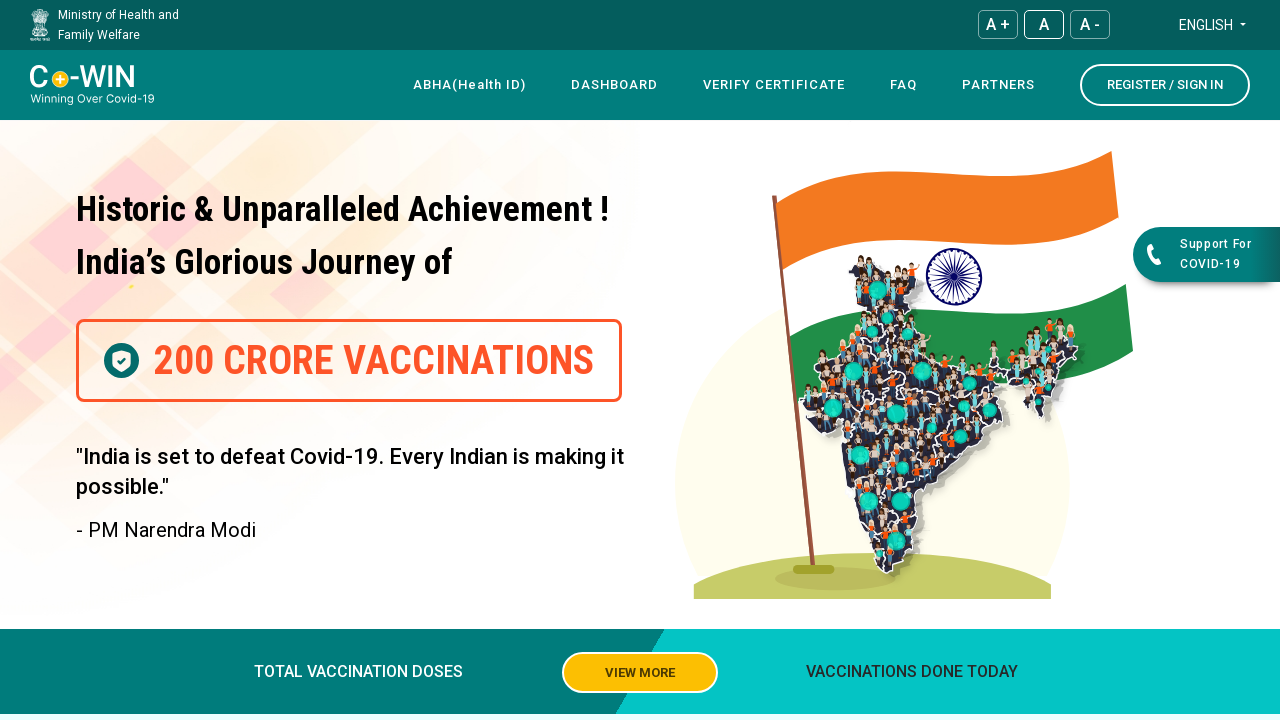

Clicked on 4th navigation menu item, new tab opened at (904, 85) on xpath=//*[@id="navbar"]/div[4]/div/div[1]/div/nav/div[3]/div/ul/li[4]/a
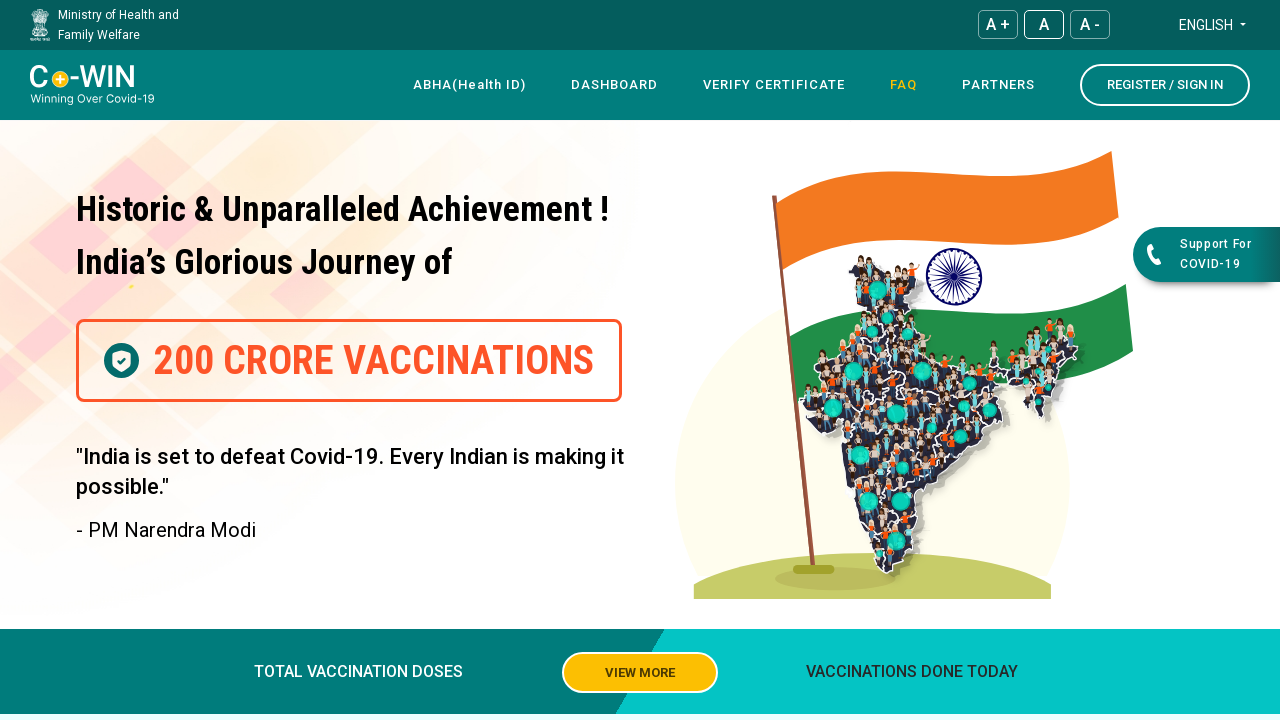

Retrieved new page title: CoWIN
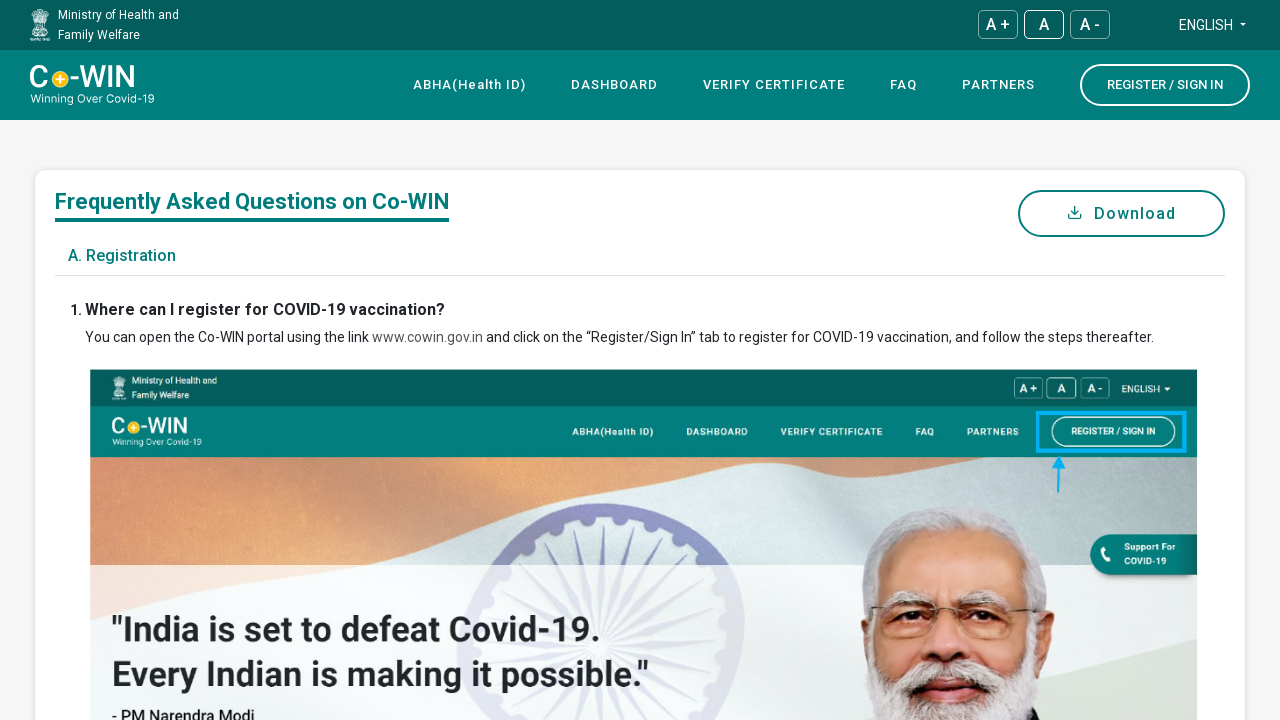

Retrieved new page URL: https://www.cowin.gov.in/faq
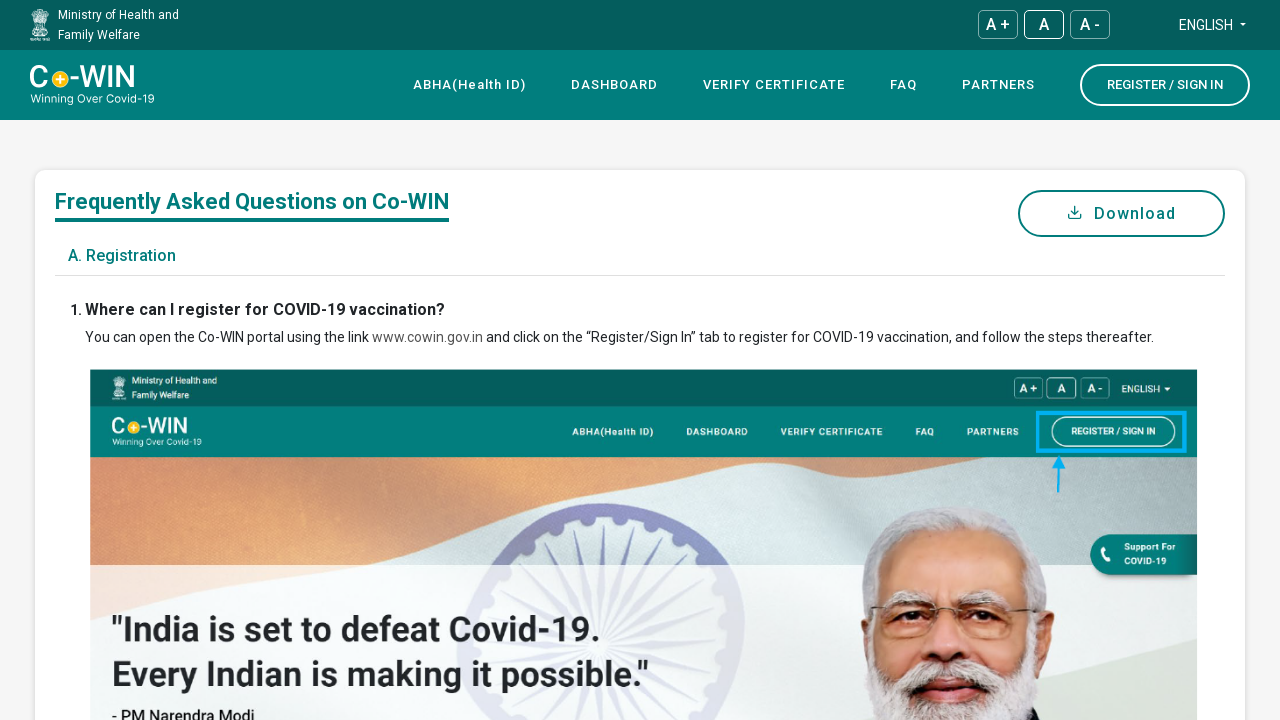

Closed the new tab
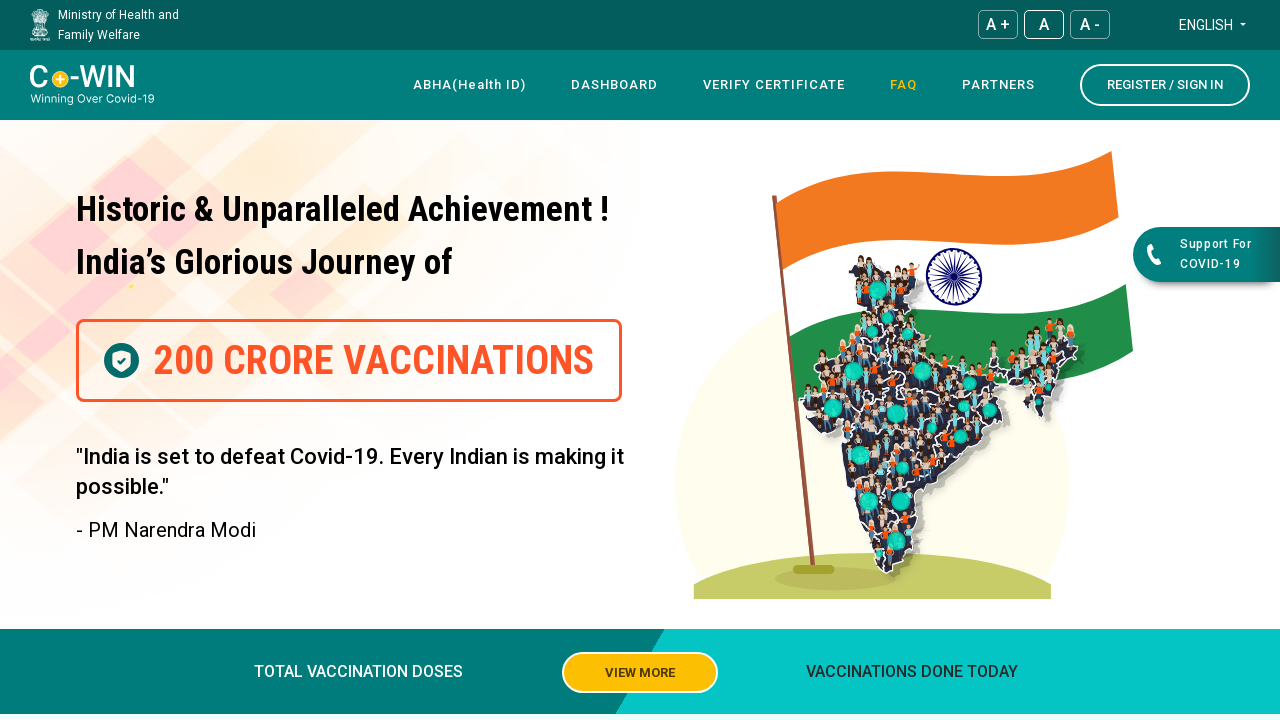

Clicked on 5th navigation menu item, new tab opened at (998, 85) on xpath=//*[@id="navbar"]/div[4]/div/div[1]/div/nav/div[3]/div/ul/li[5]/a
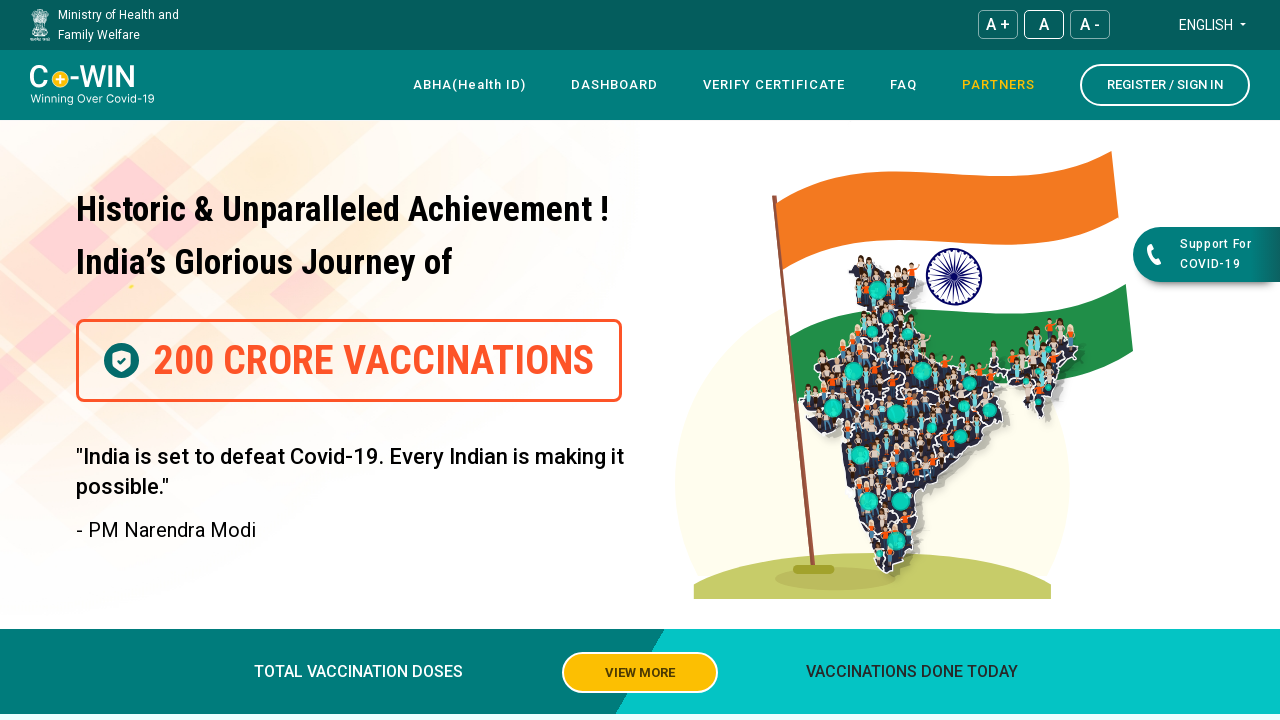

Retrieved new page title: CoWIN
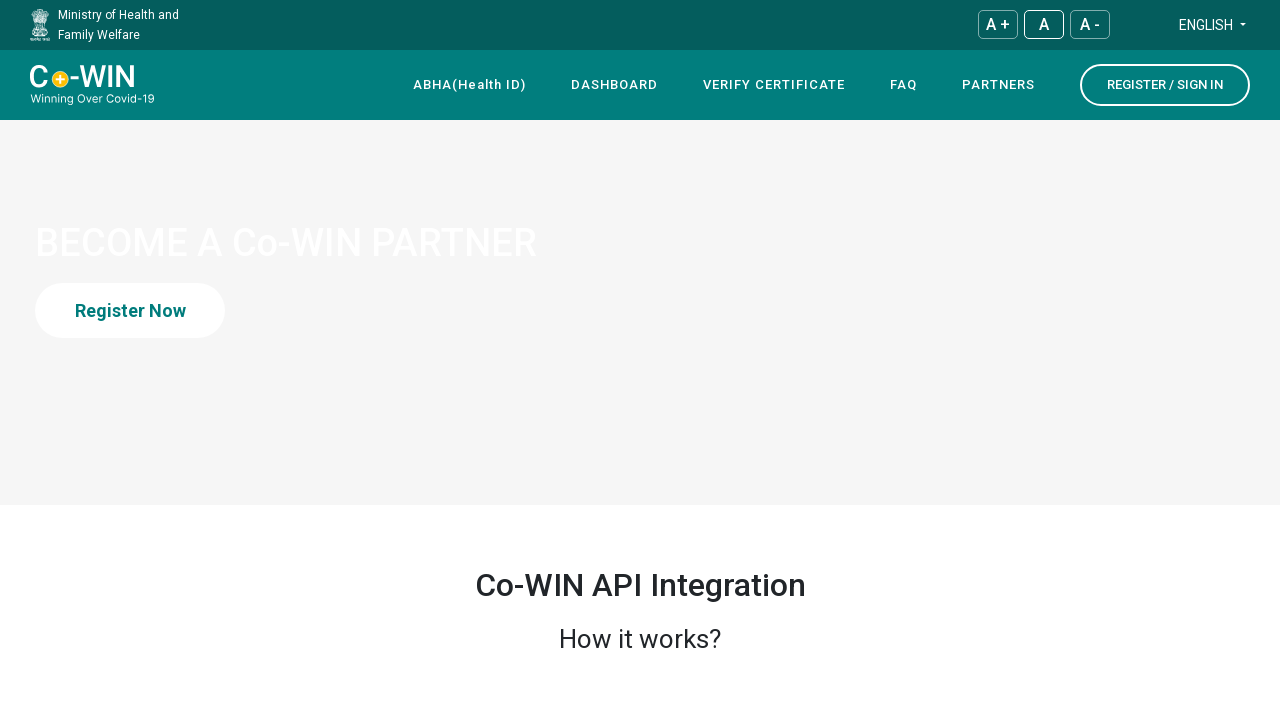

Retrieved new page URL: https://www.cowin.gov.in/our-partner
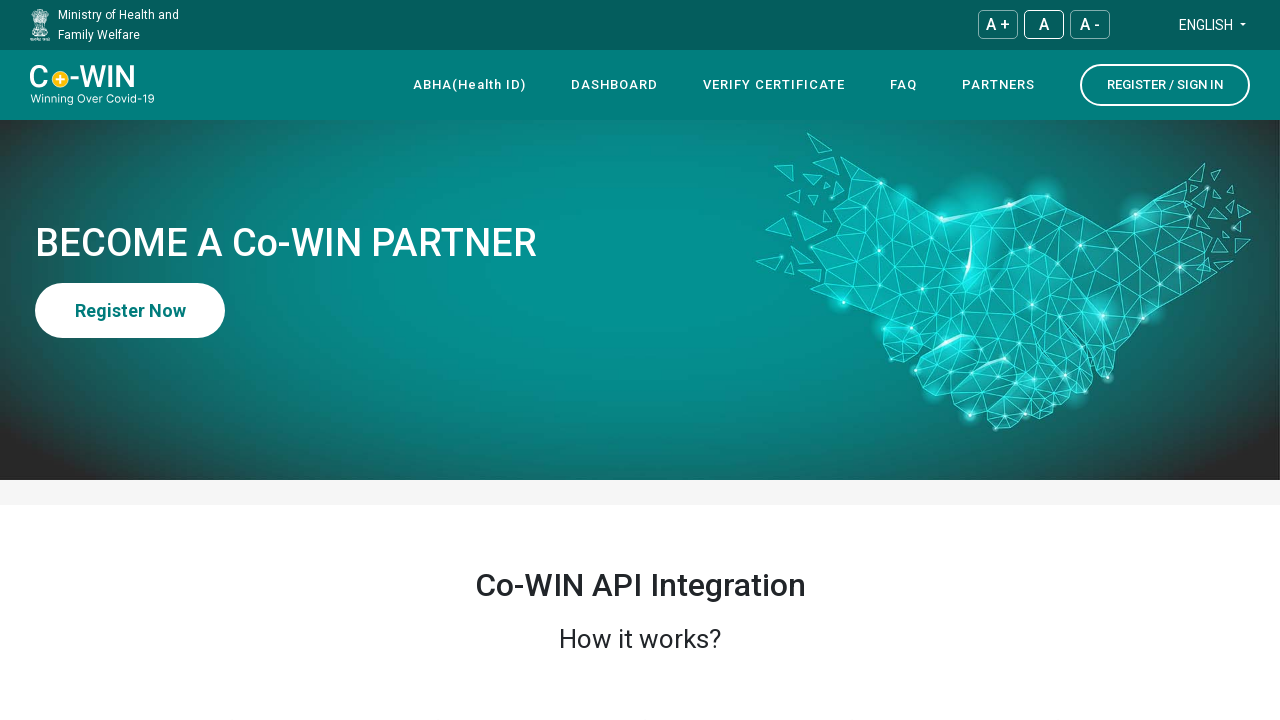

Closed the new tab
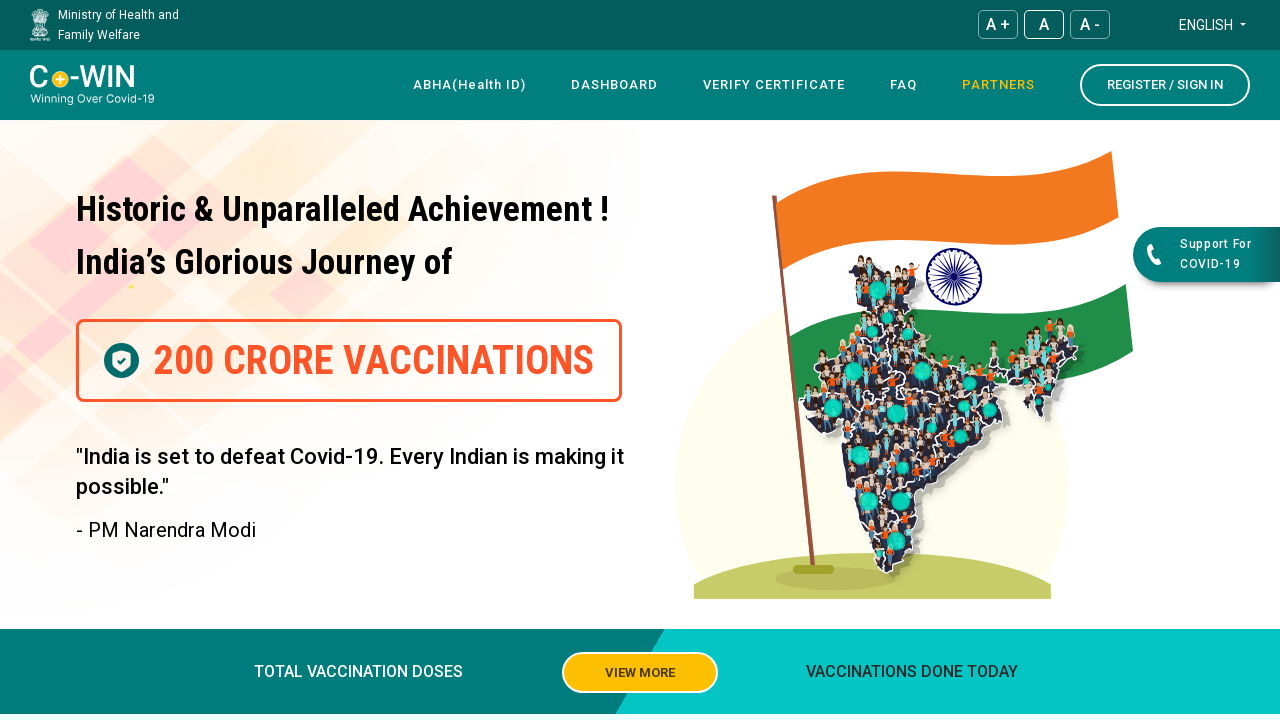

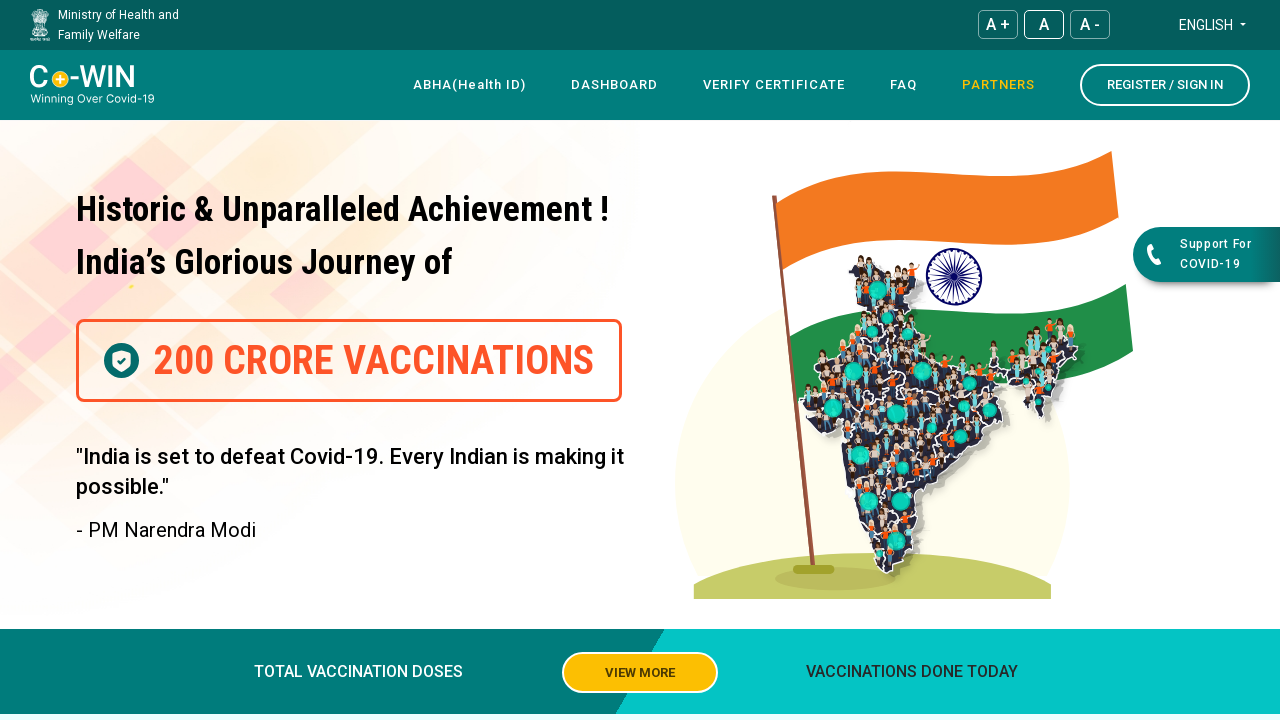